Tests JavaScript prompt alert functionality by clicking a button to trigger an alert, entering text into the prompt dialog, and accepting it.

Starting URL: https://www.leafground.com/alert.xhtml

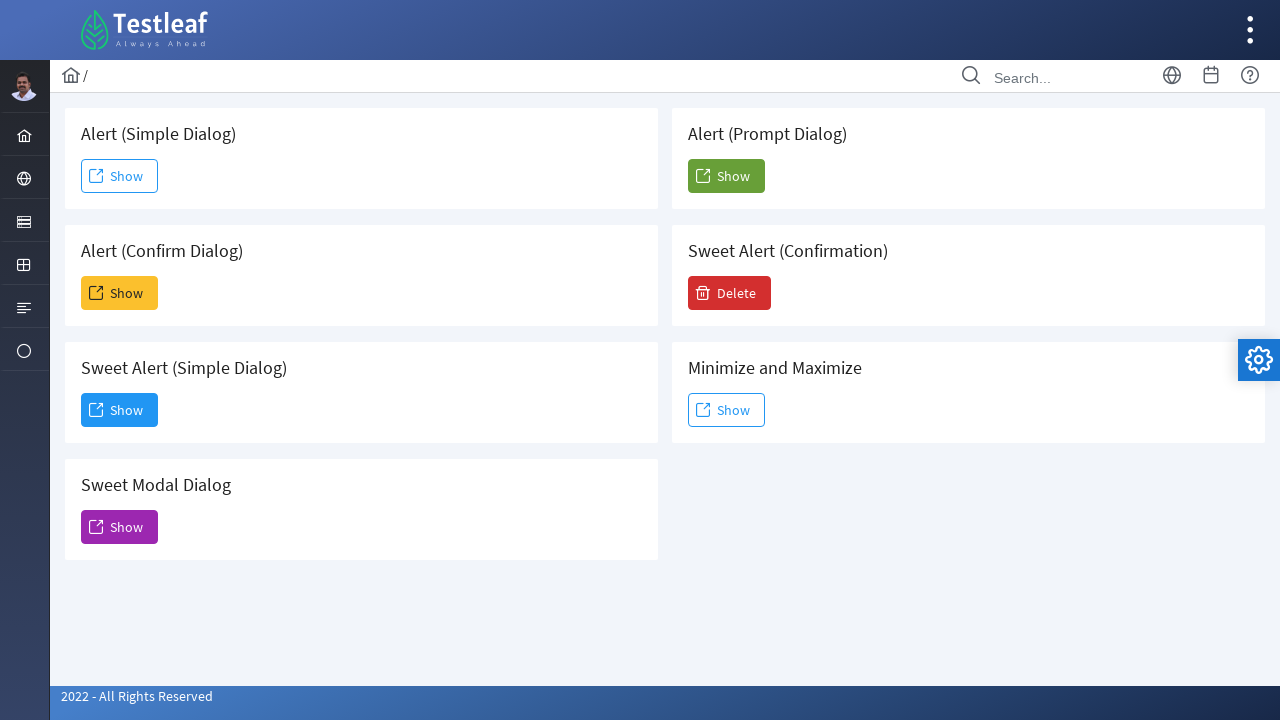

Clicked the 6th button with class 'ui-button-text ui-c' to trigger prompt alert at (726, 176) on (//span[@class='ui-button-text ui-c'])[6]
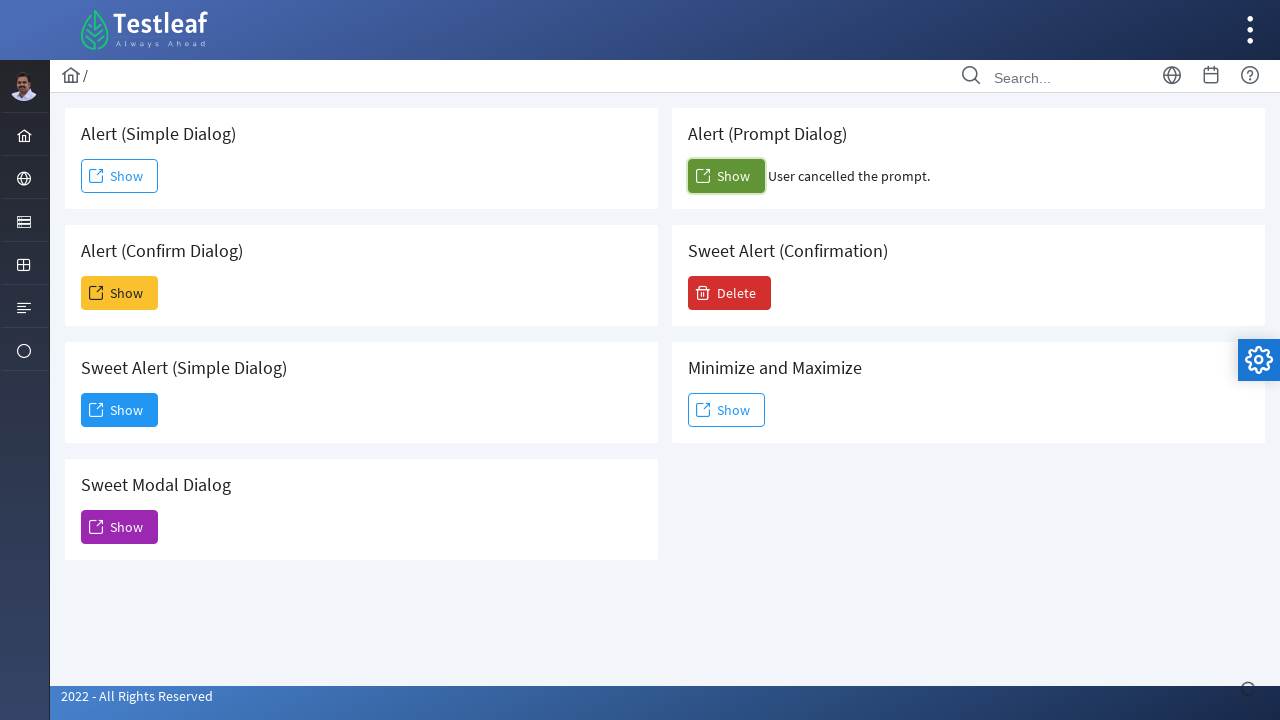

Set up dialog handler to accept prompt with text 'christina'
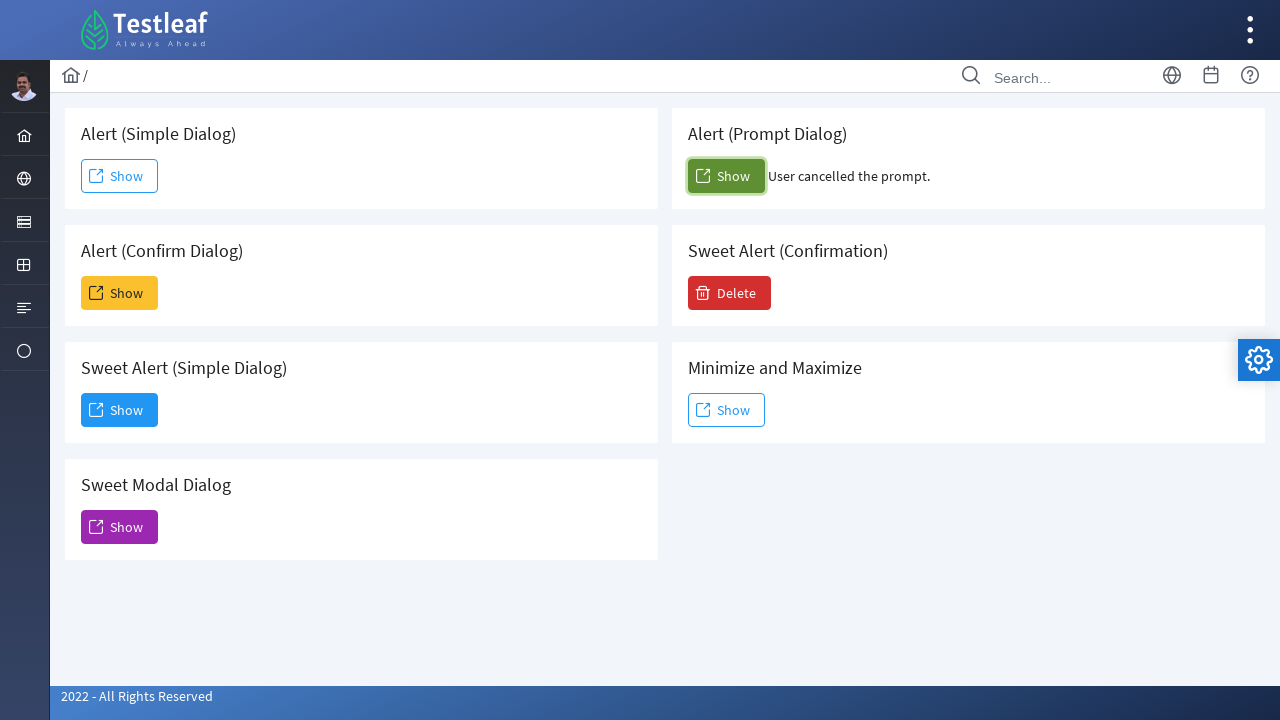

Waited 1000ms for UI updates after alert handling
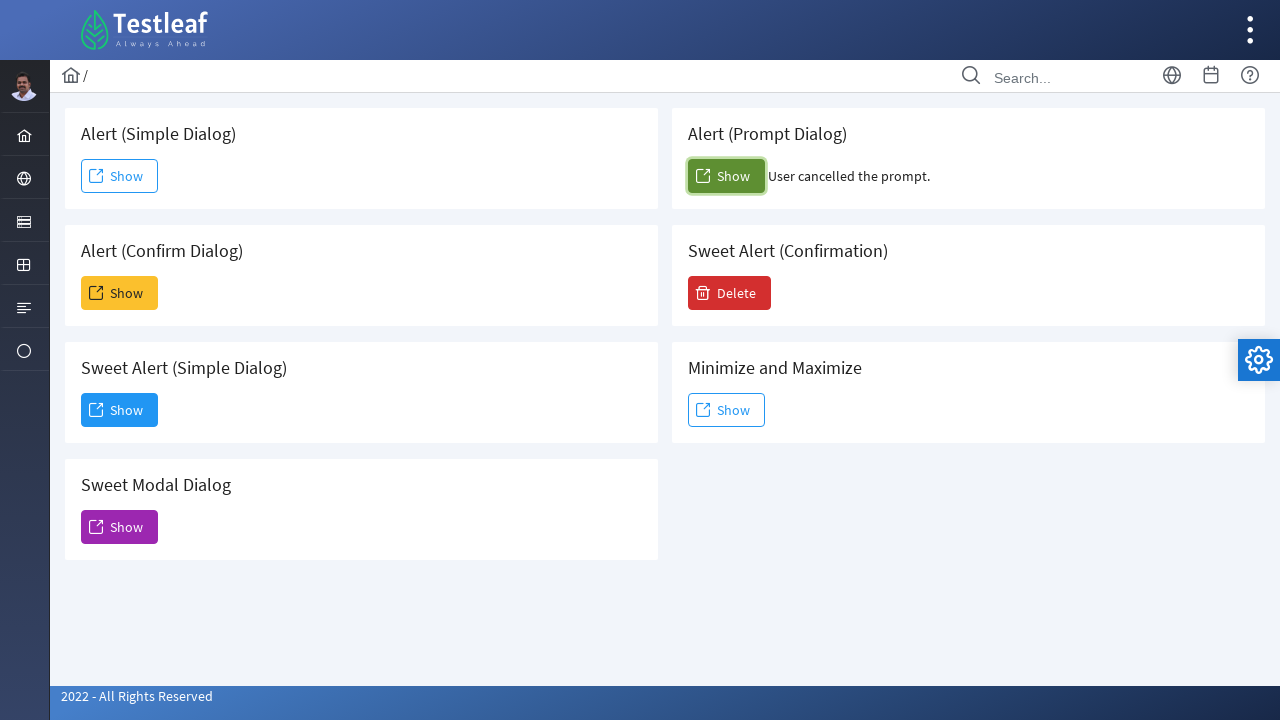

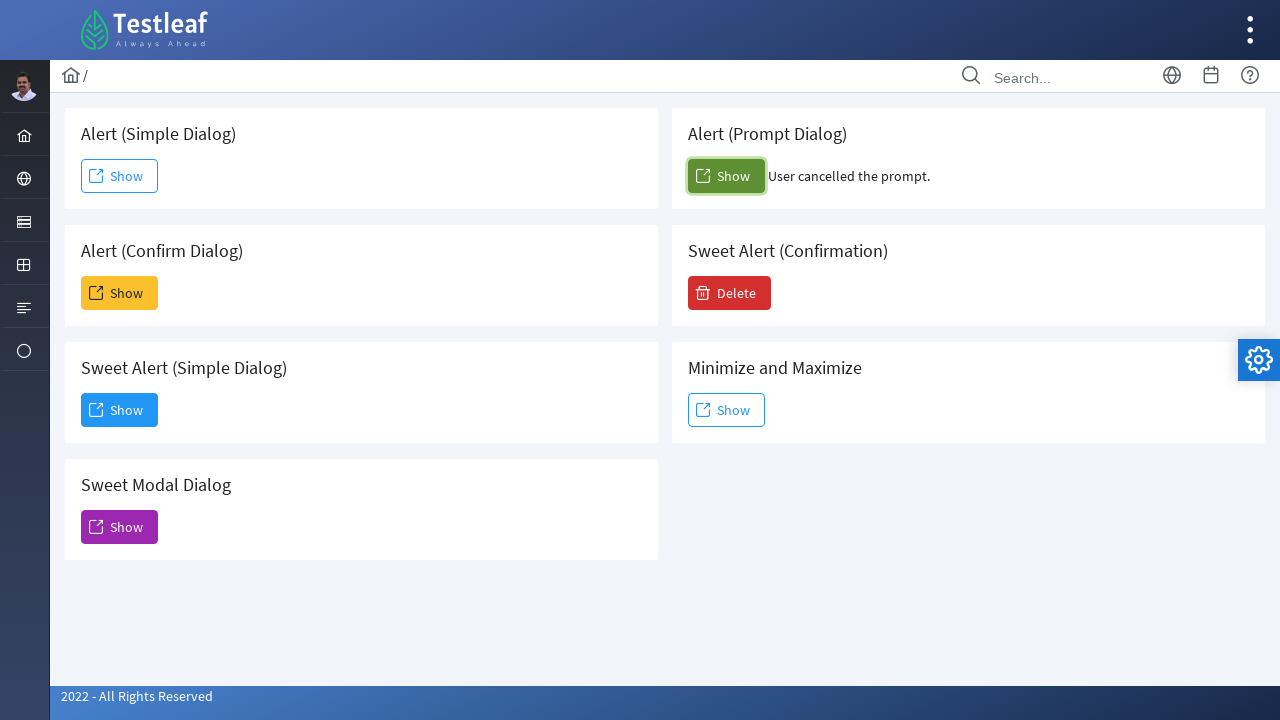